Navigates to DemoQA website, clicks on the first card to access Elements section, then clicks on Text Box menu item and fills in the username field

Starting URL: https://demoqa.com/

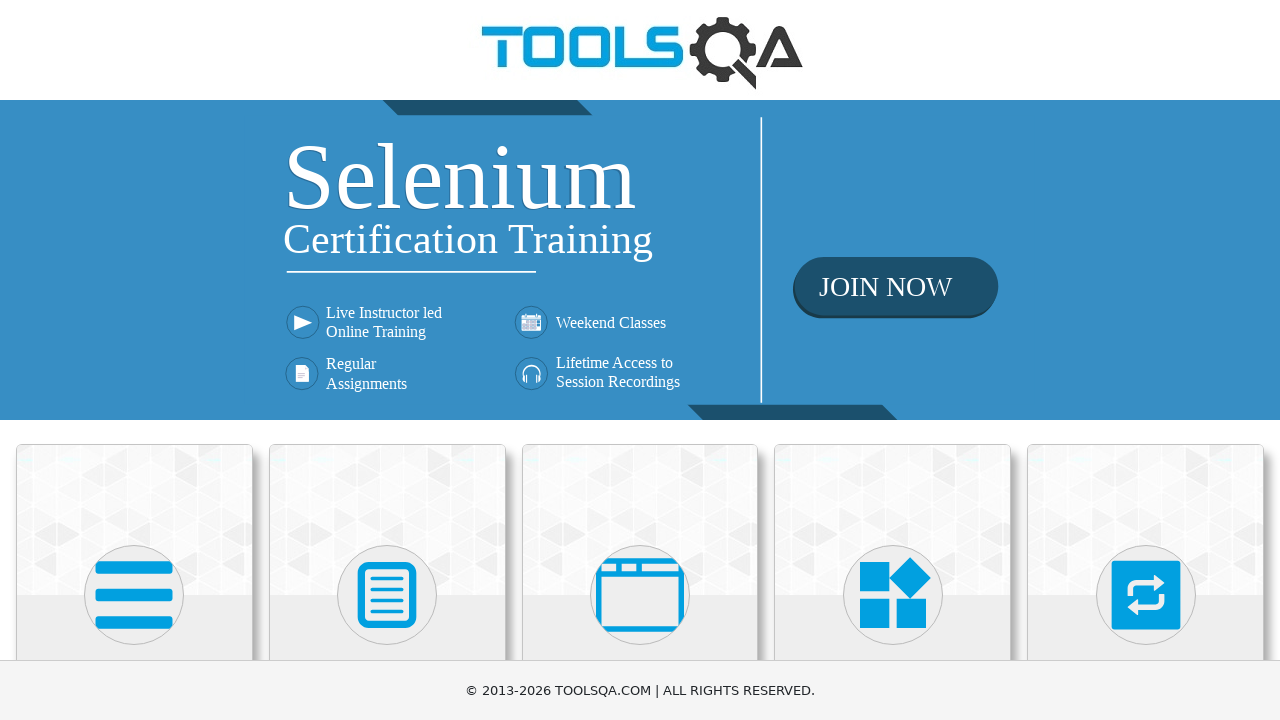

Navigated to DemoQA website
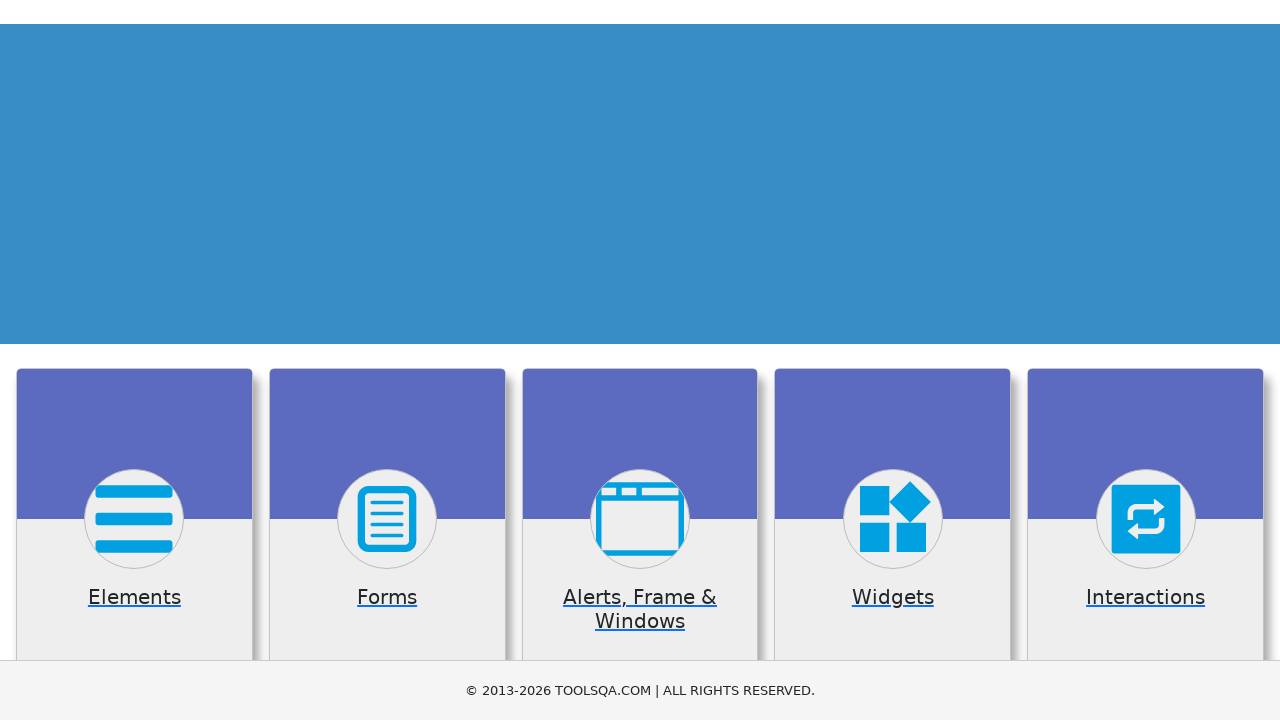

Clicked on the first card to access Elements section at (134, 520) on .card:nth-of-type(1)
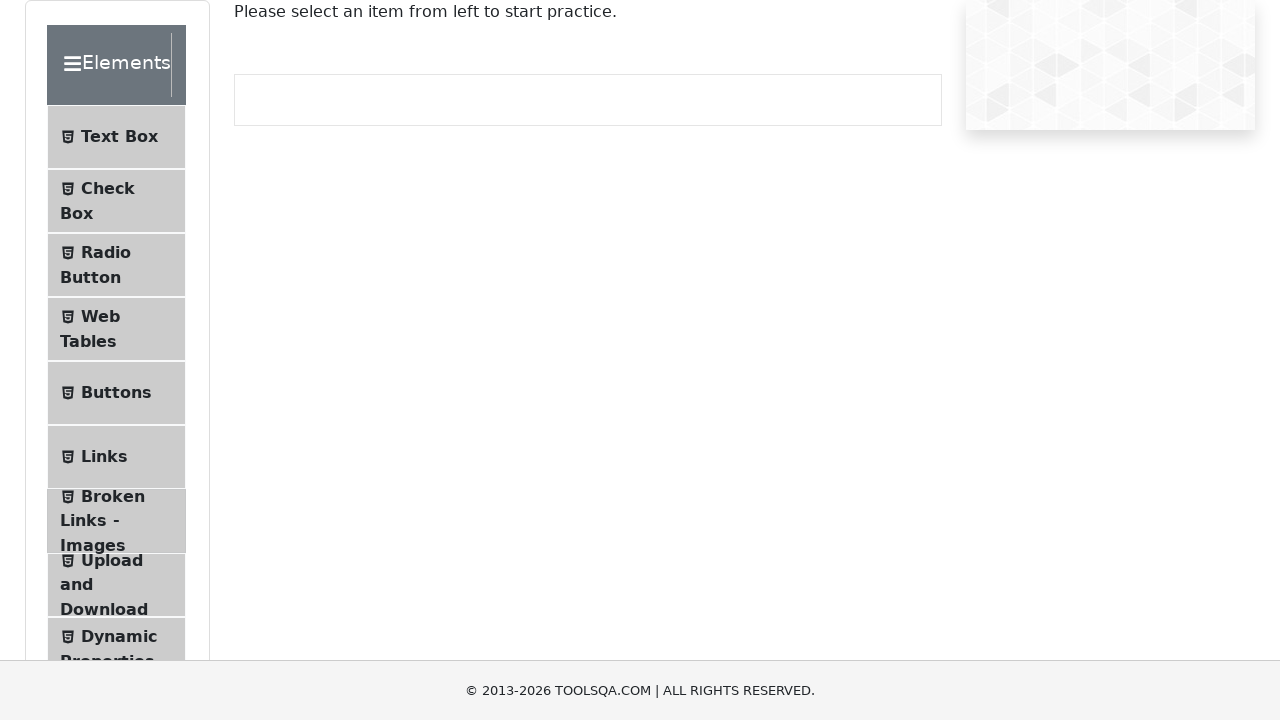

Clicked on Text Box menu item at (116, 137) on .element-group:nth-of-type(1) #item-0
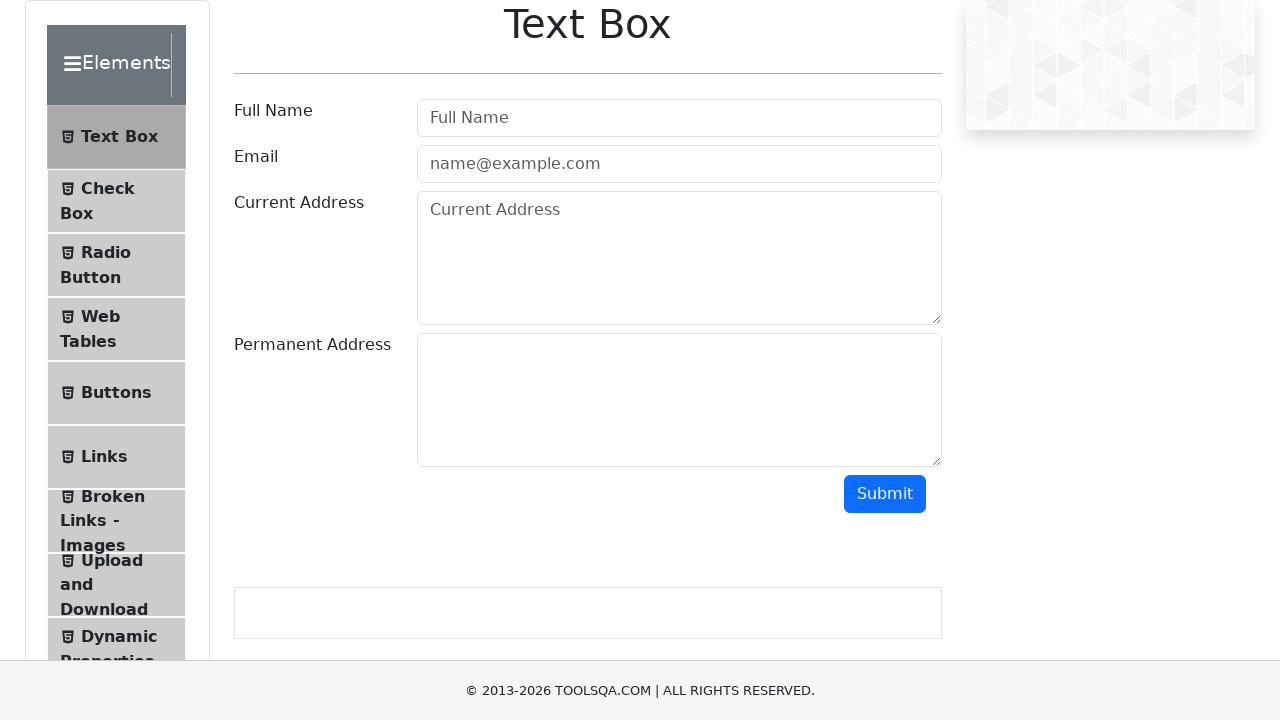

Filled username field with 'Vaibhav' on #userName
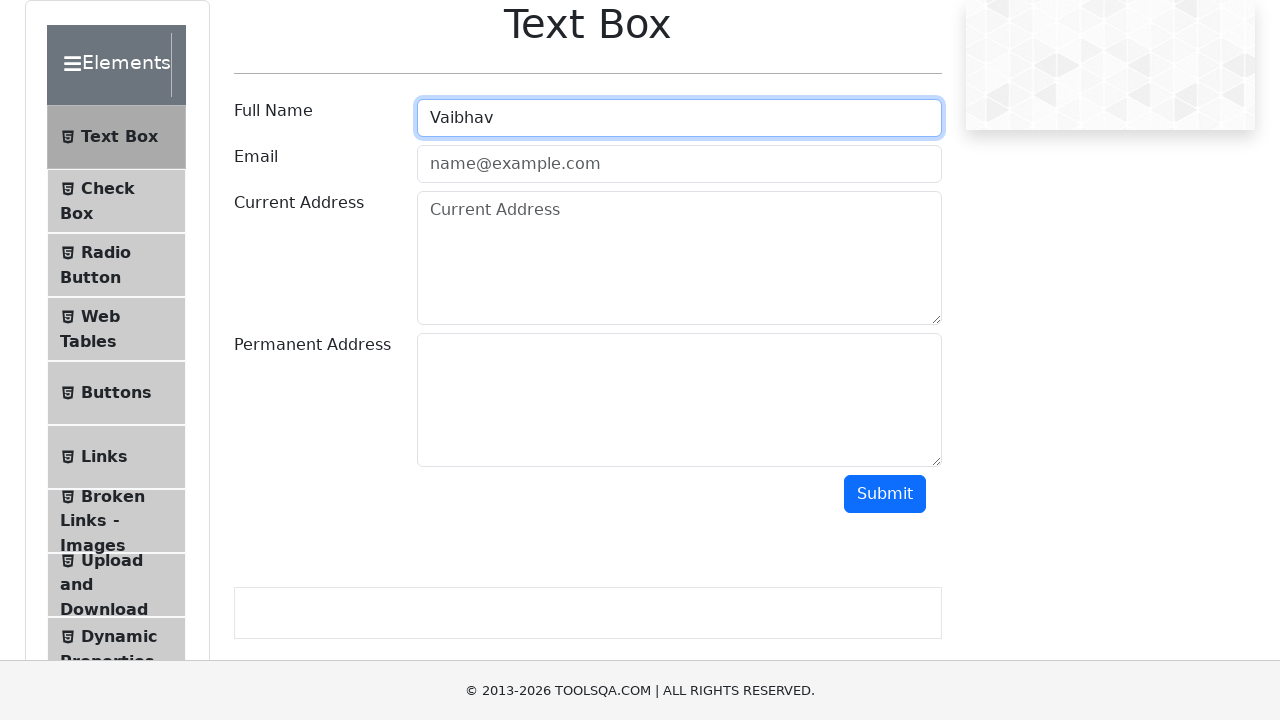

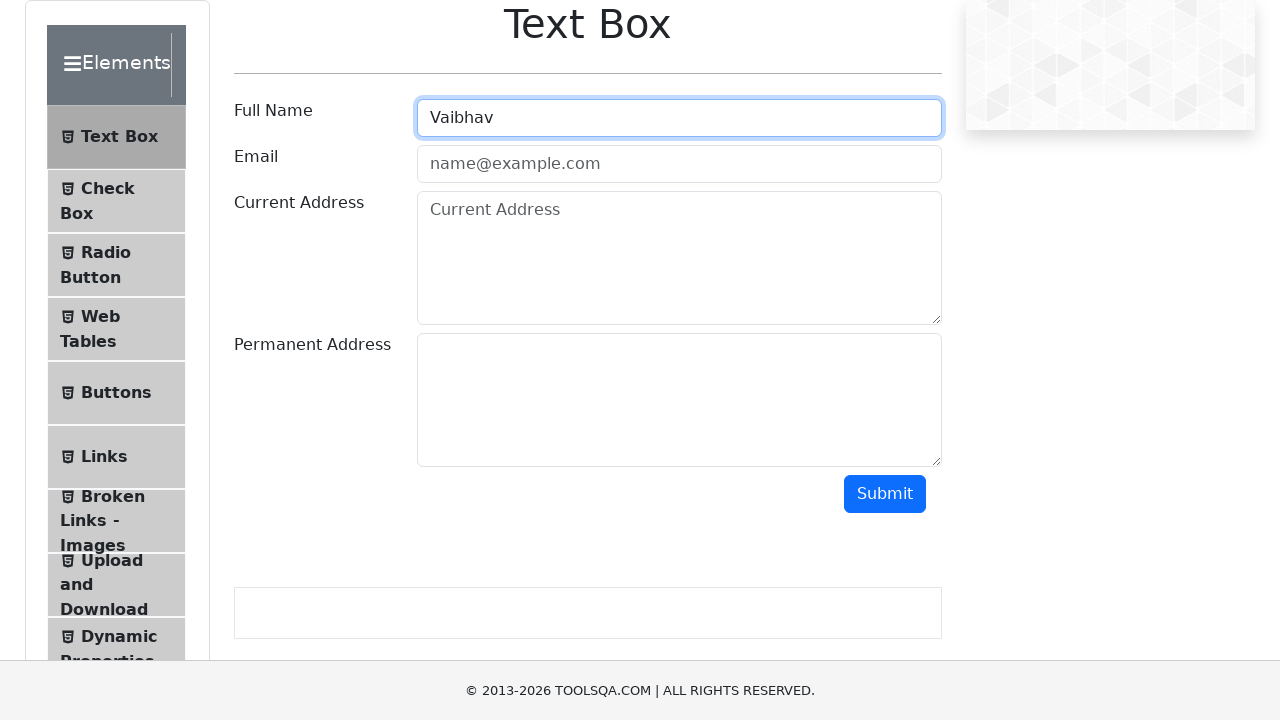